Tests browser window handling by opening multiple windows, switching between them, and performing context-specific actions including handling JavaScript alerts on one page and interacting with dropdowns on another page.

Starting URL: https://letcode.in/window

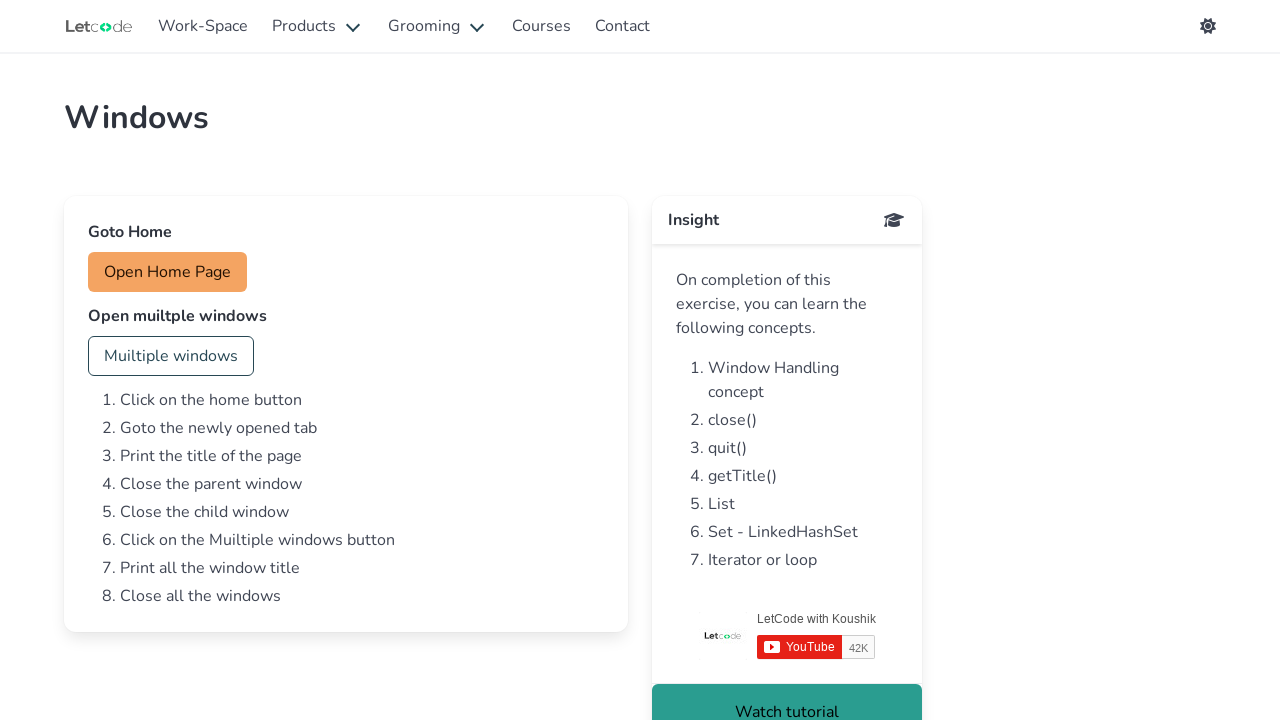

Clicked button to open multiple windows at (171, 356) on #multi
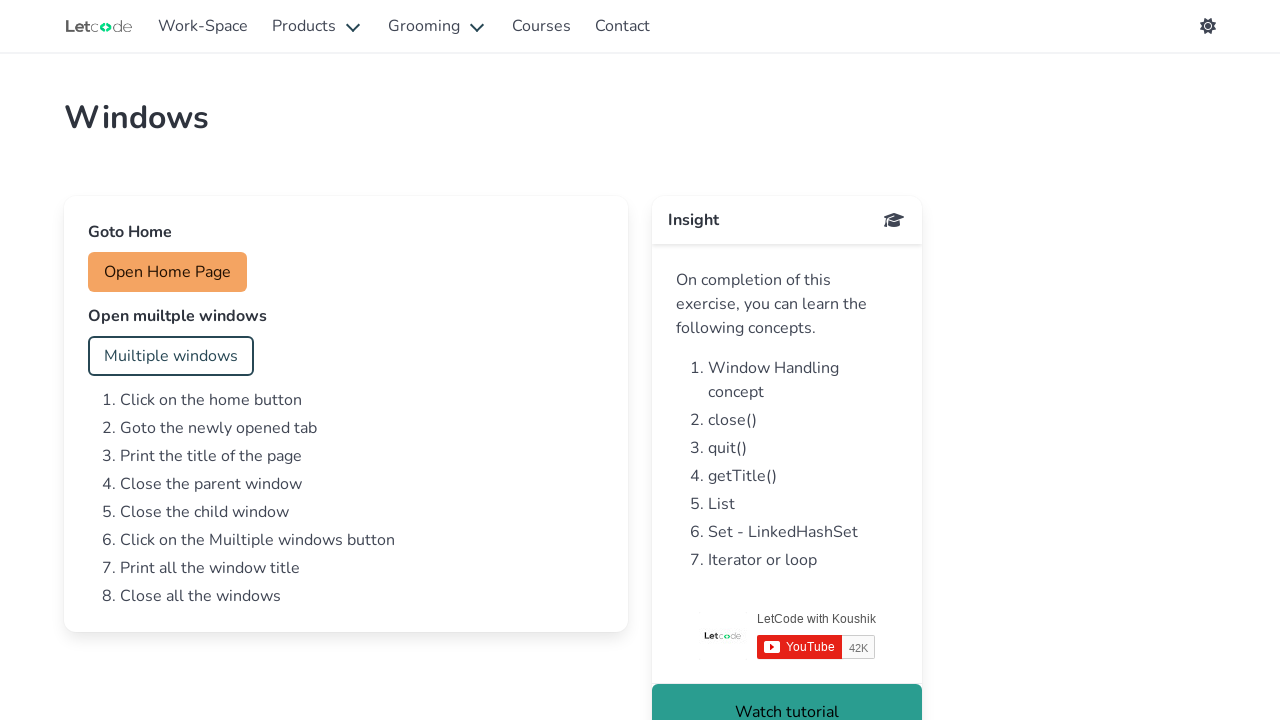

Waited for new windows/tabs to open
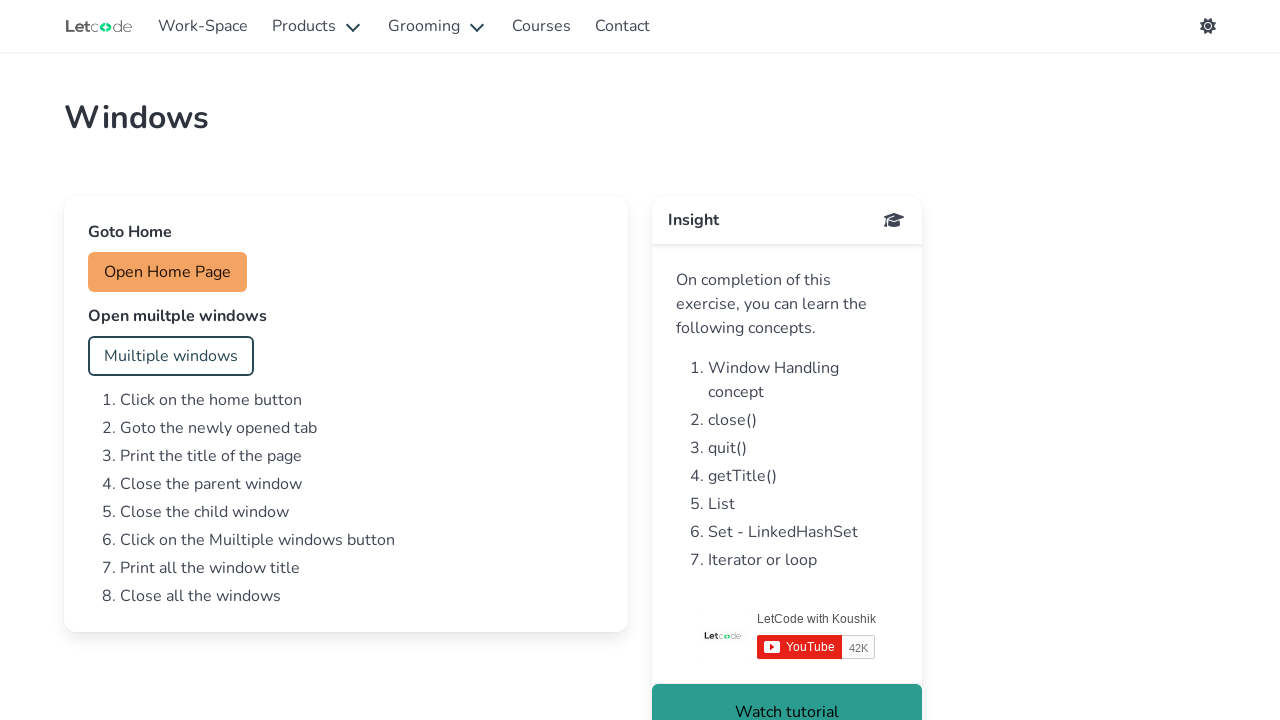

Retrieved all pages from context
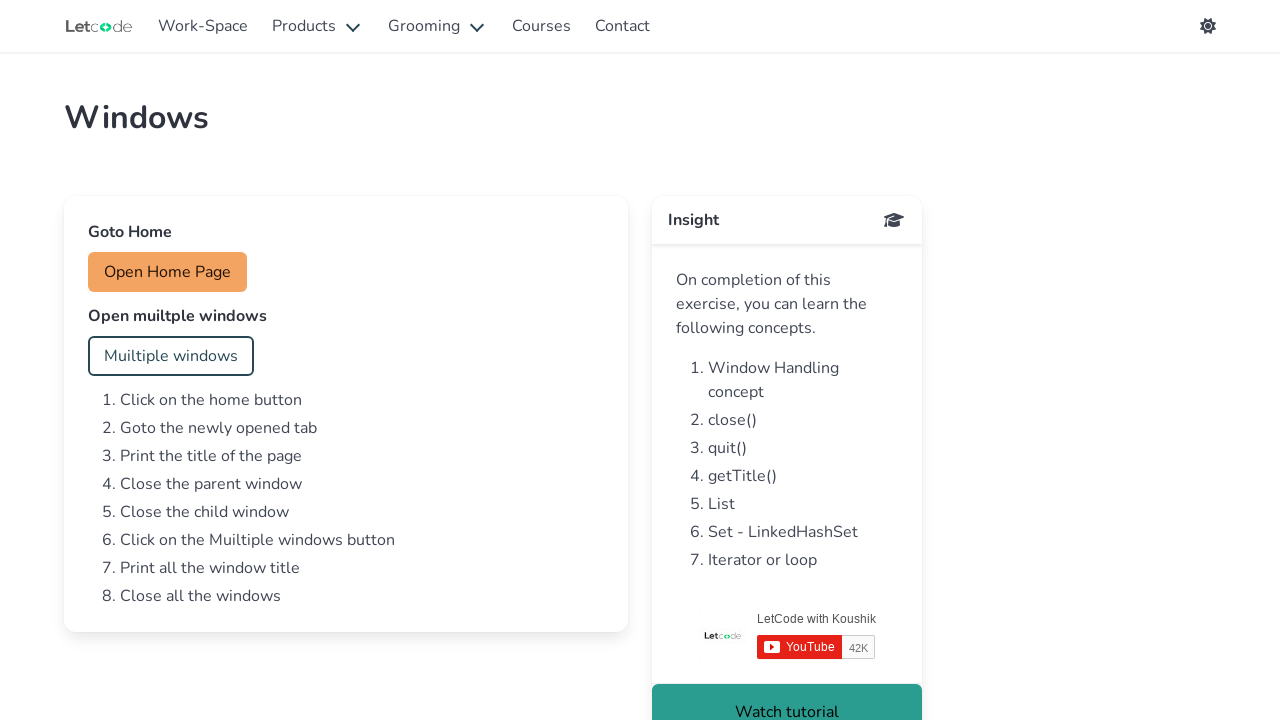

Processing page with URL: https://letcode.in/window
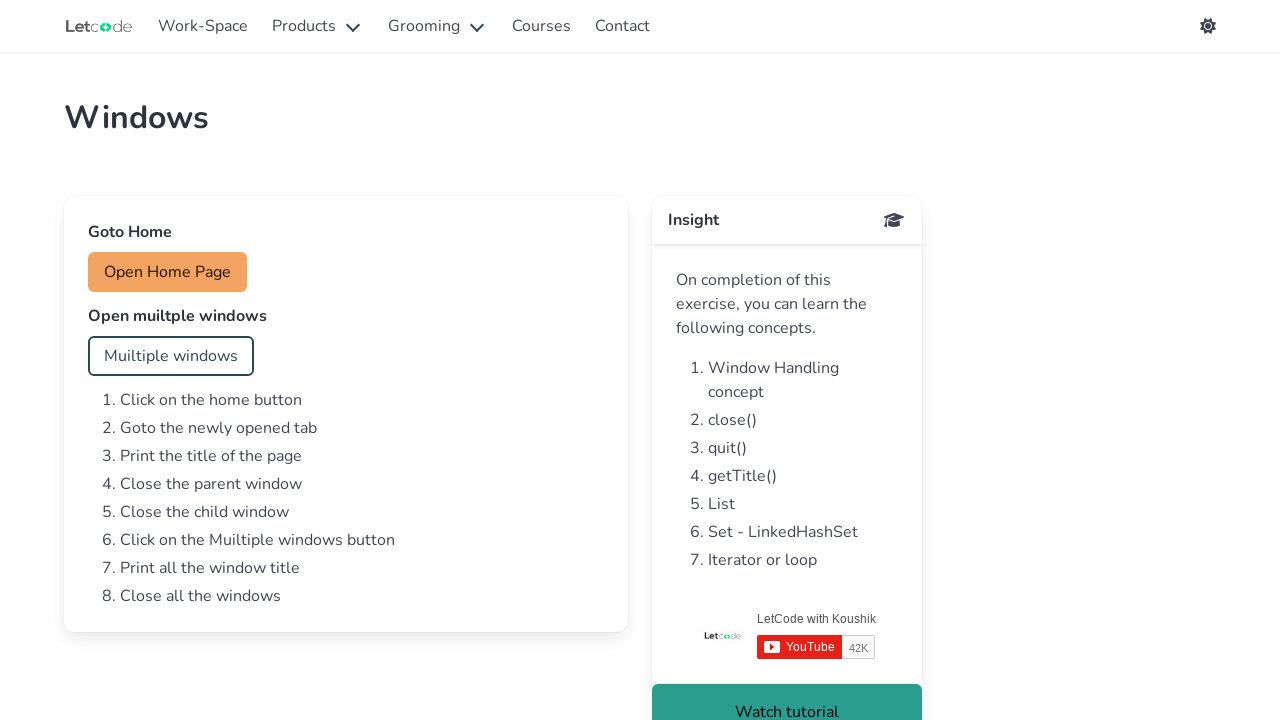

Processing page with URL: https://letcode.in/alert
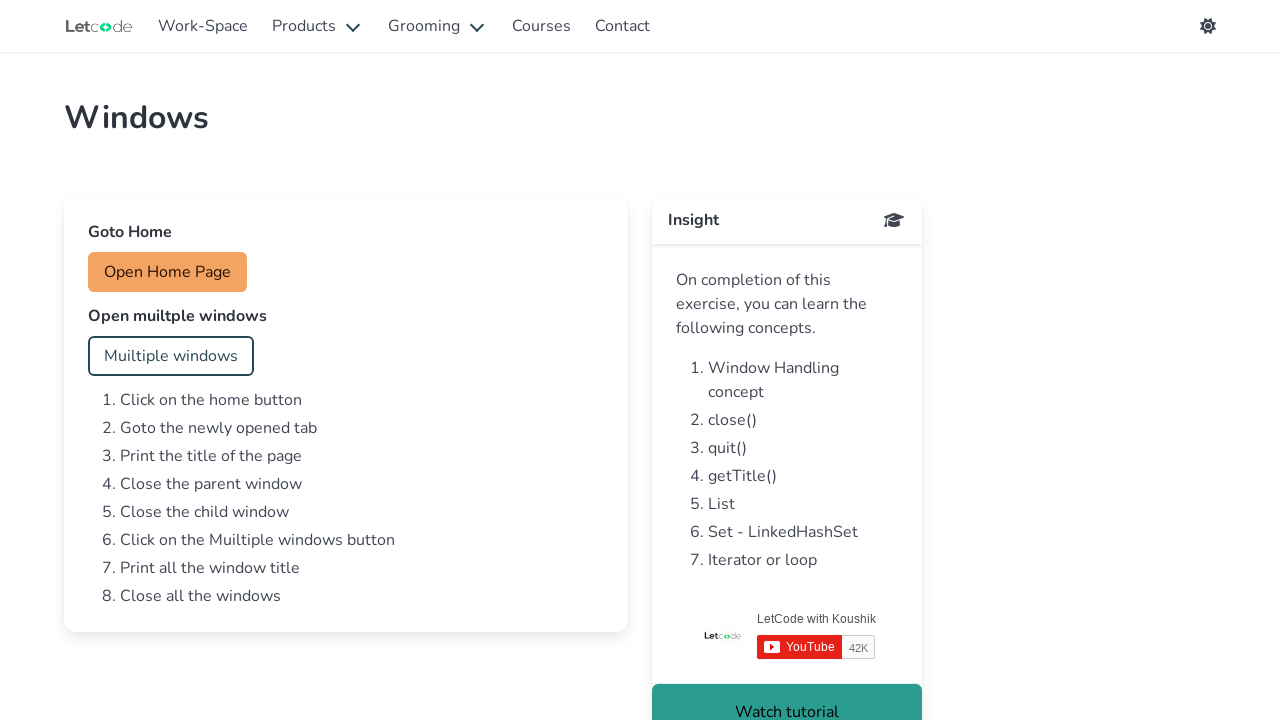

Set up dialog handler to accept alerts on alert page
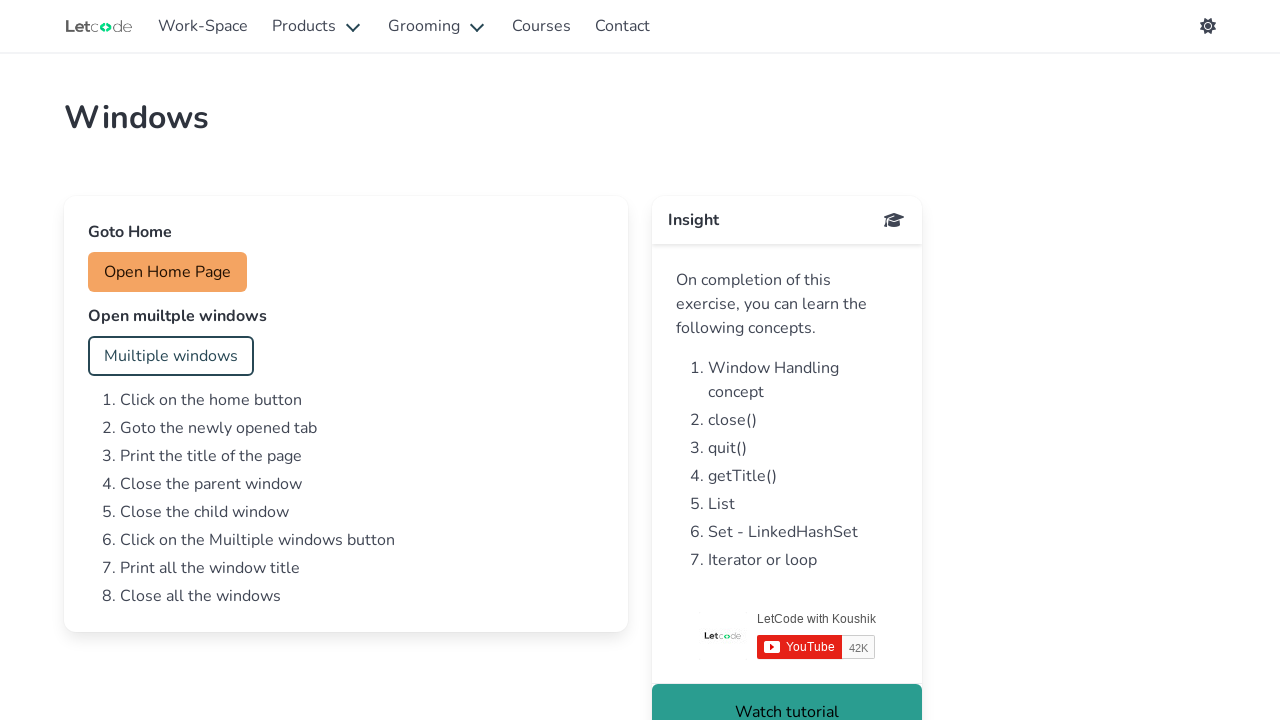

Clicked confirm button on alert page at (154, 356) on #confirm
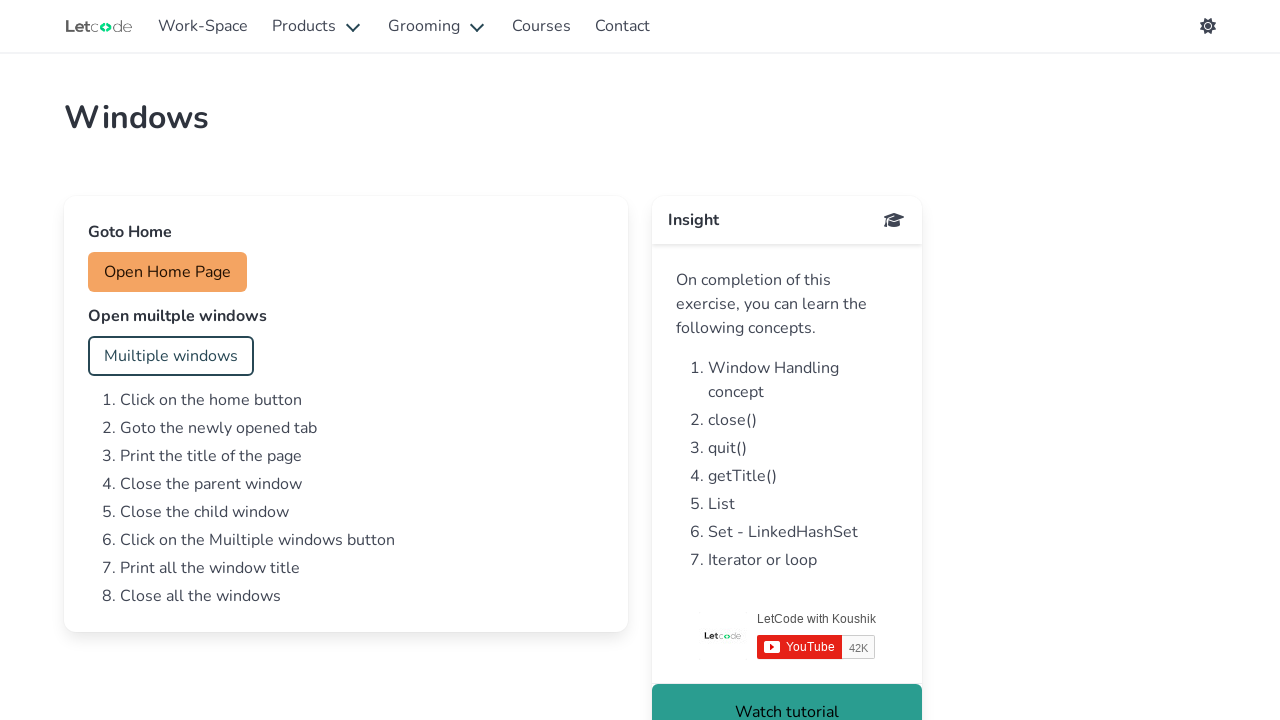

Waited for confirm dialog to be handled
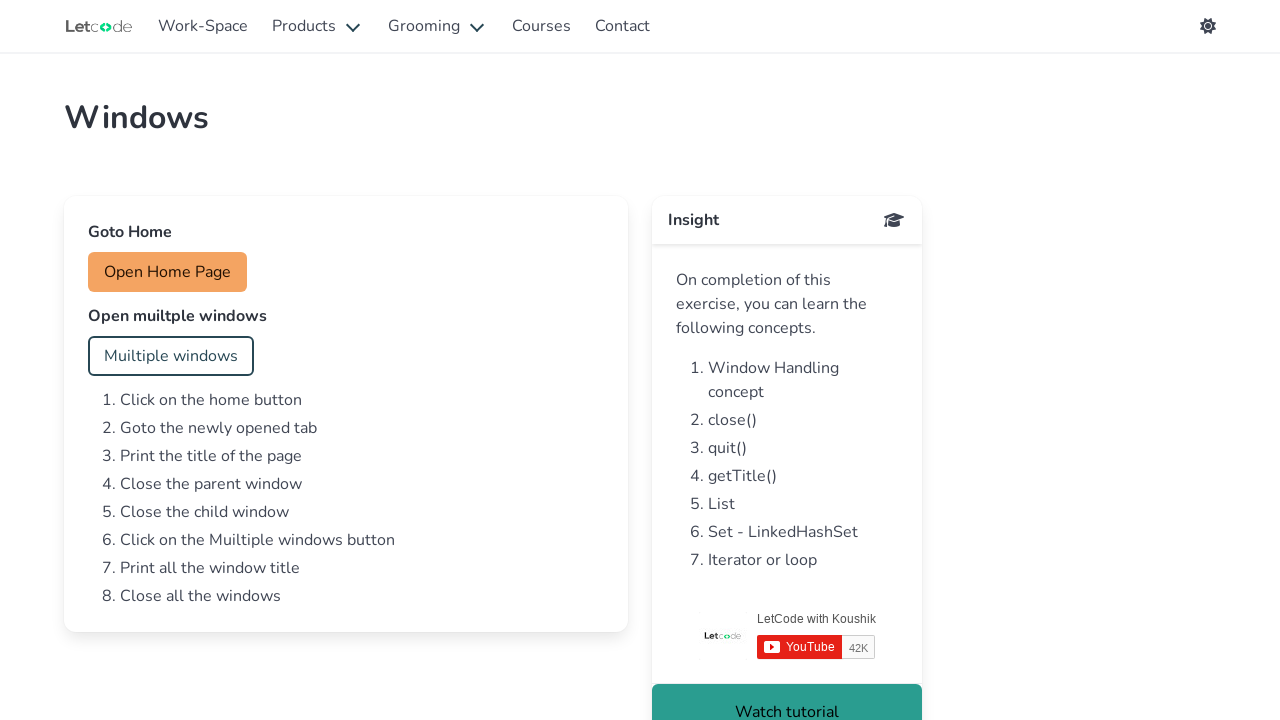

Set up dialog handler to accept prompt with text 'Soundarya'
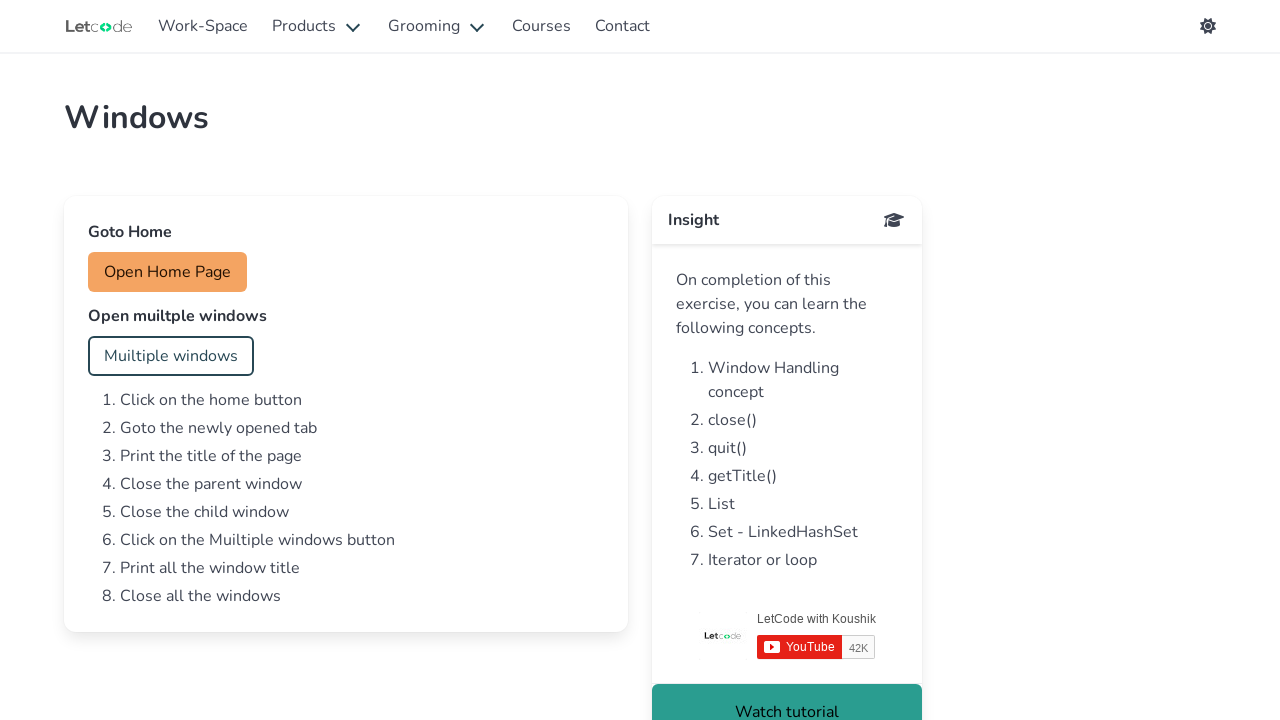

Clicked prompt button on alert page at (152, 440) on #prompt
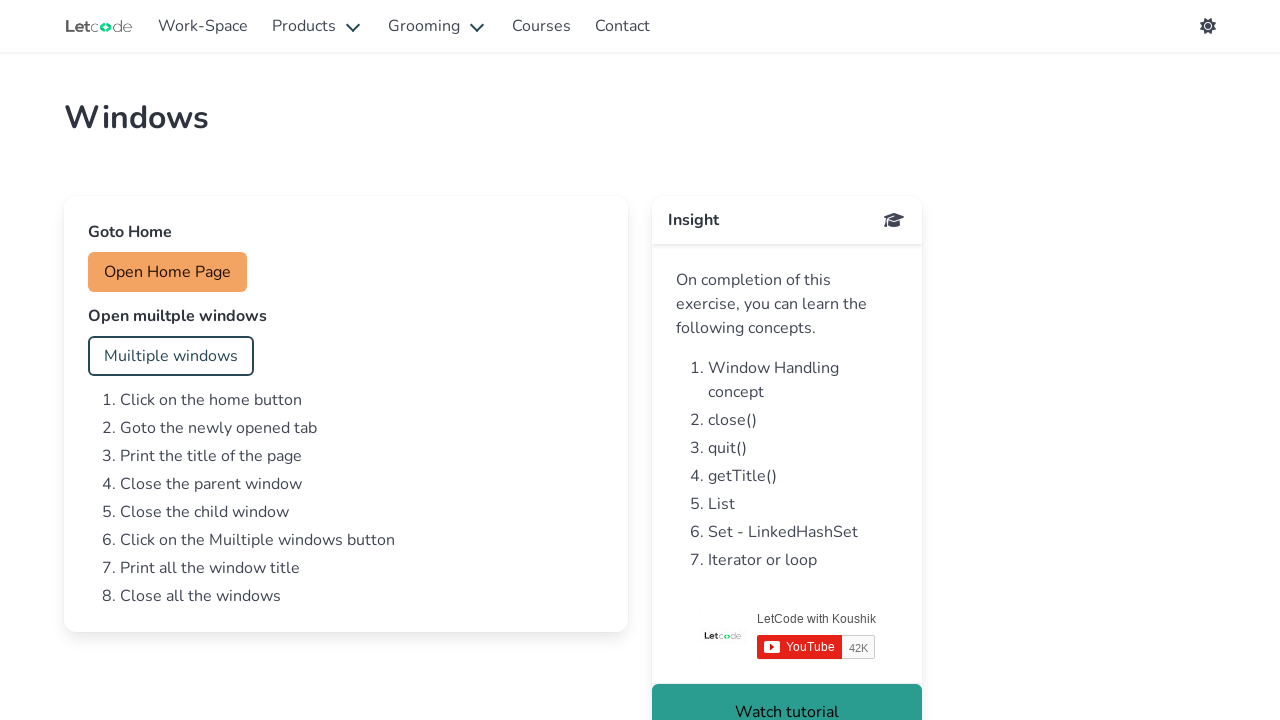

Waited for prompt dialog to be handled
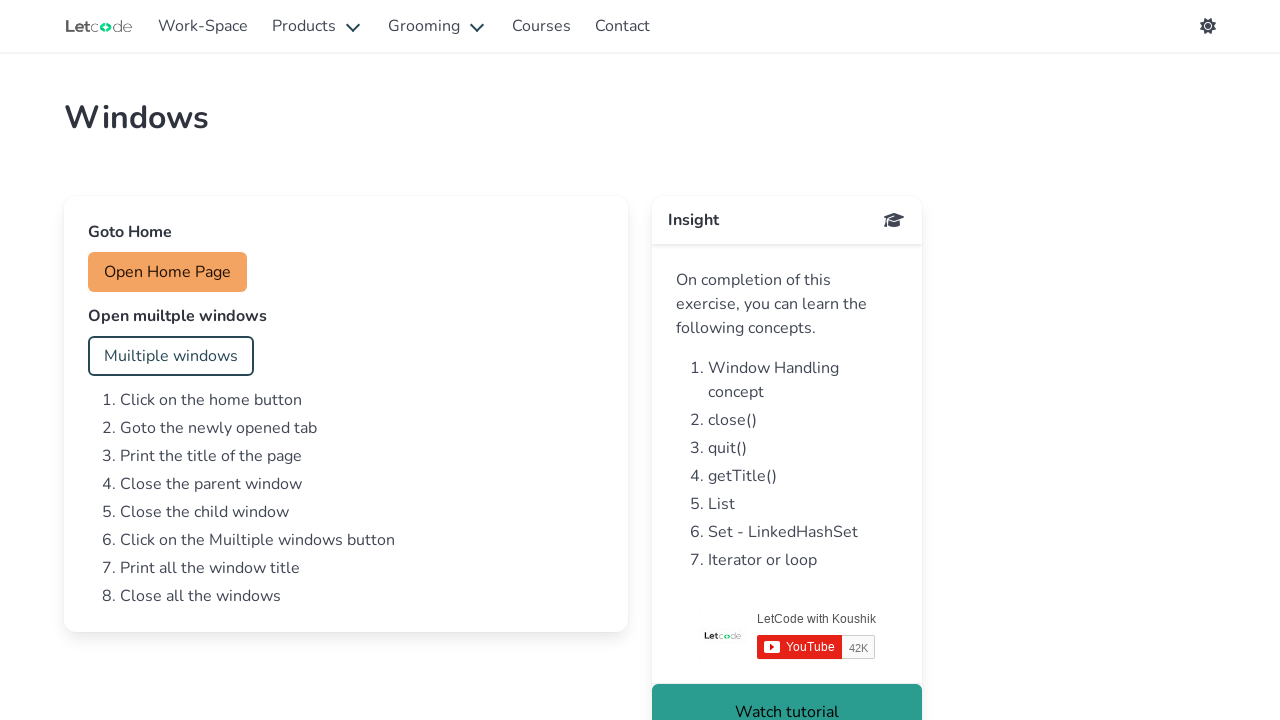

Processing page with URL: https://letcode.in/dropdowns
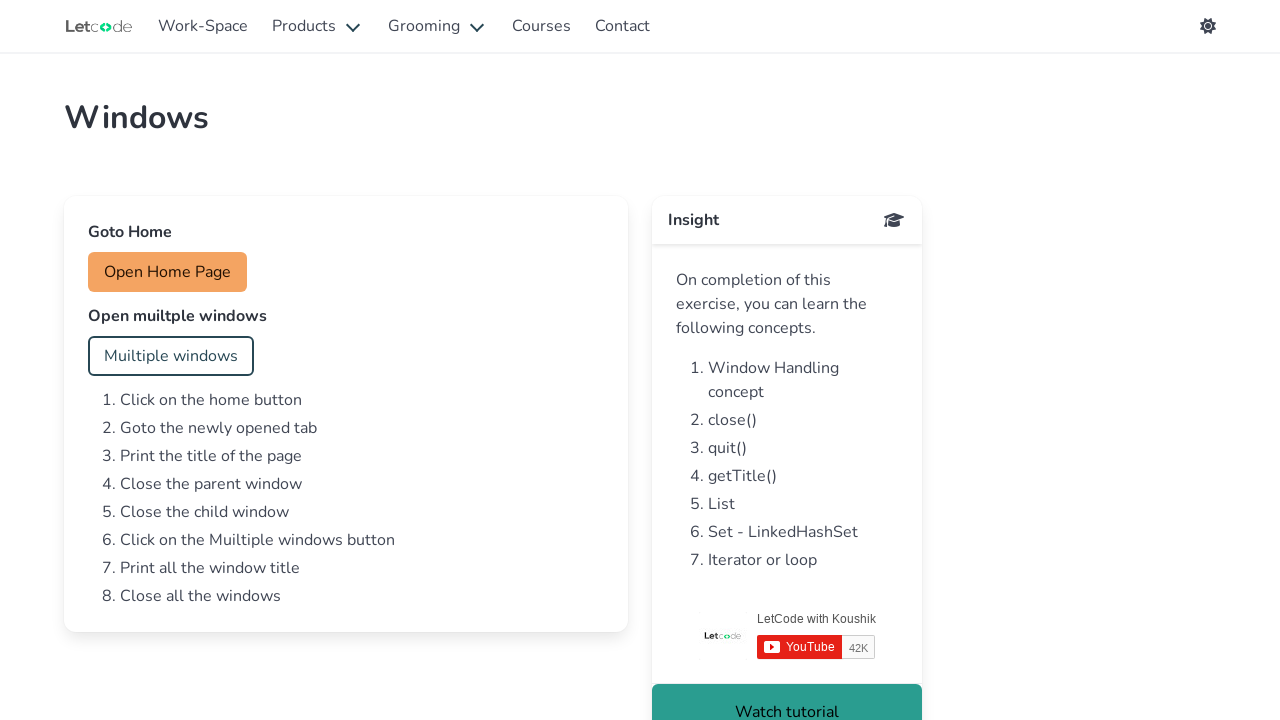

Waited for fruits dropdown to be visible
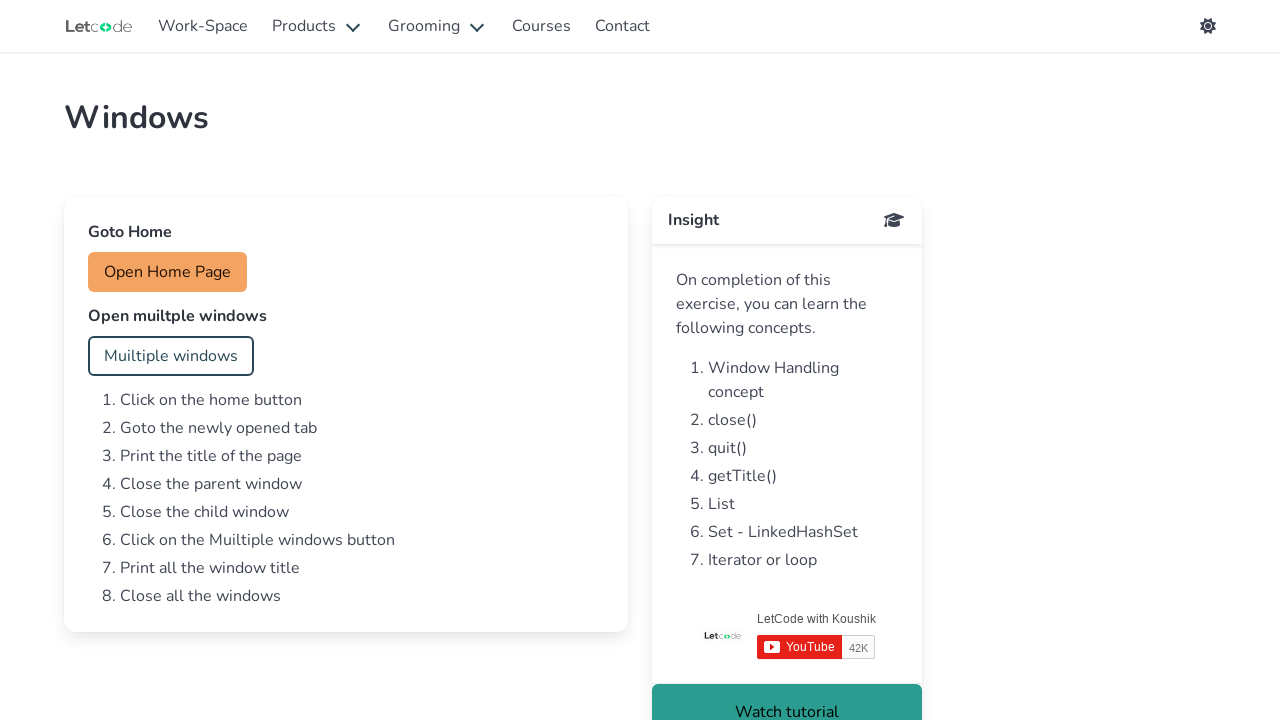

Retrieved all options from fruits dropdown (6 options found)
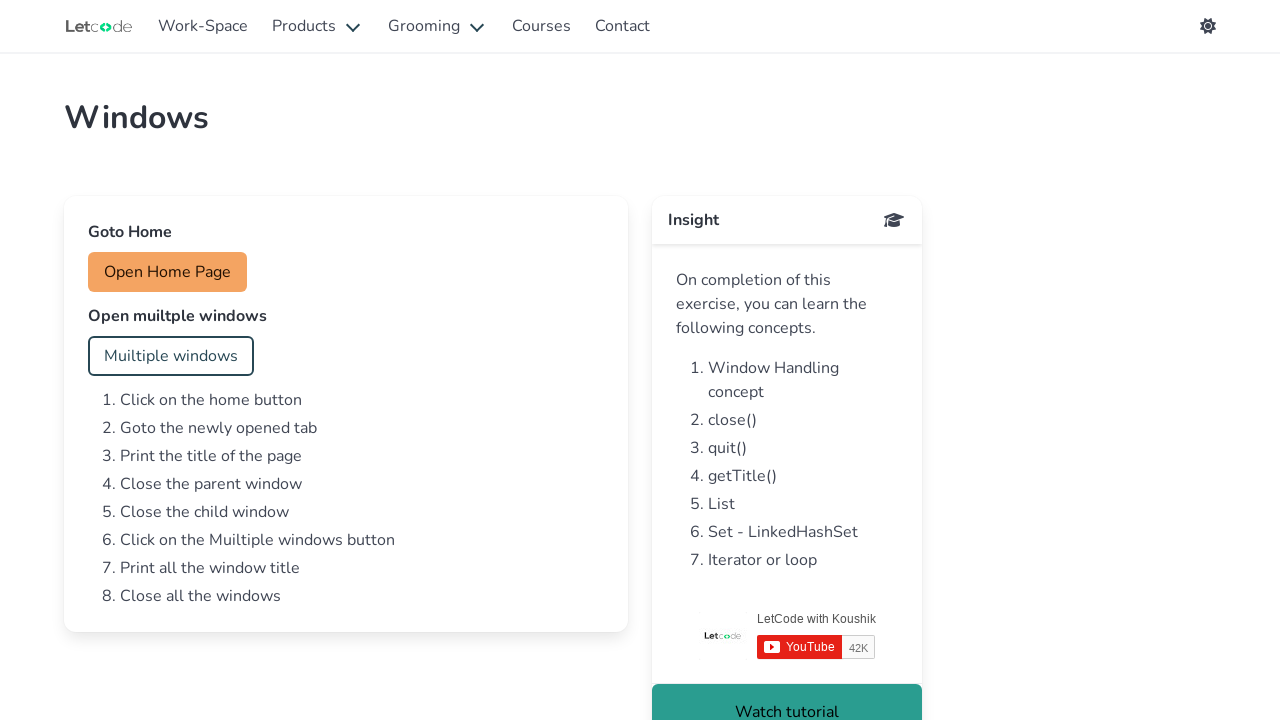

Selected option at index 3 from fruits dropdown on #fruits
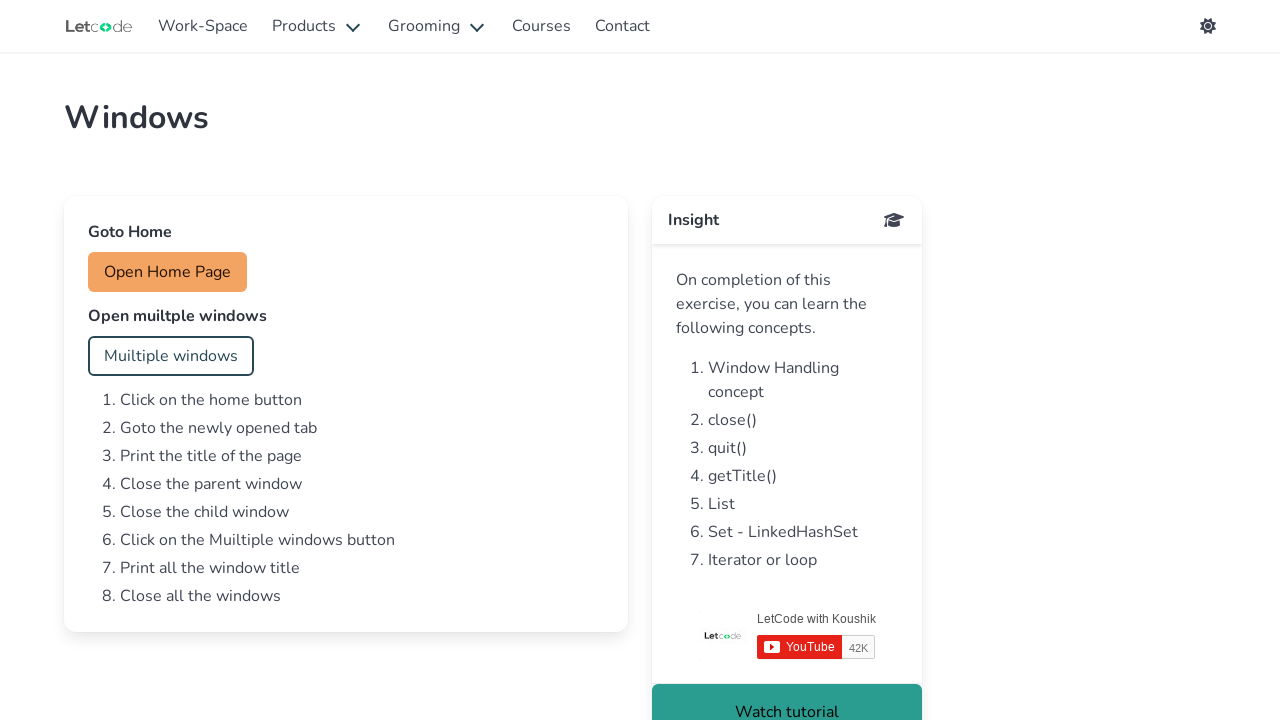

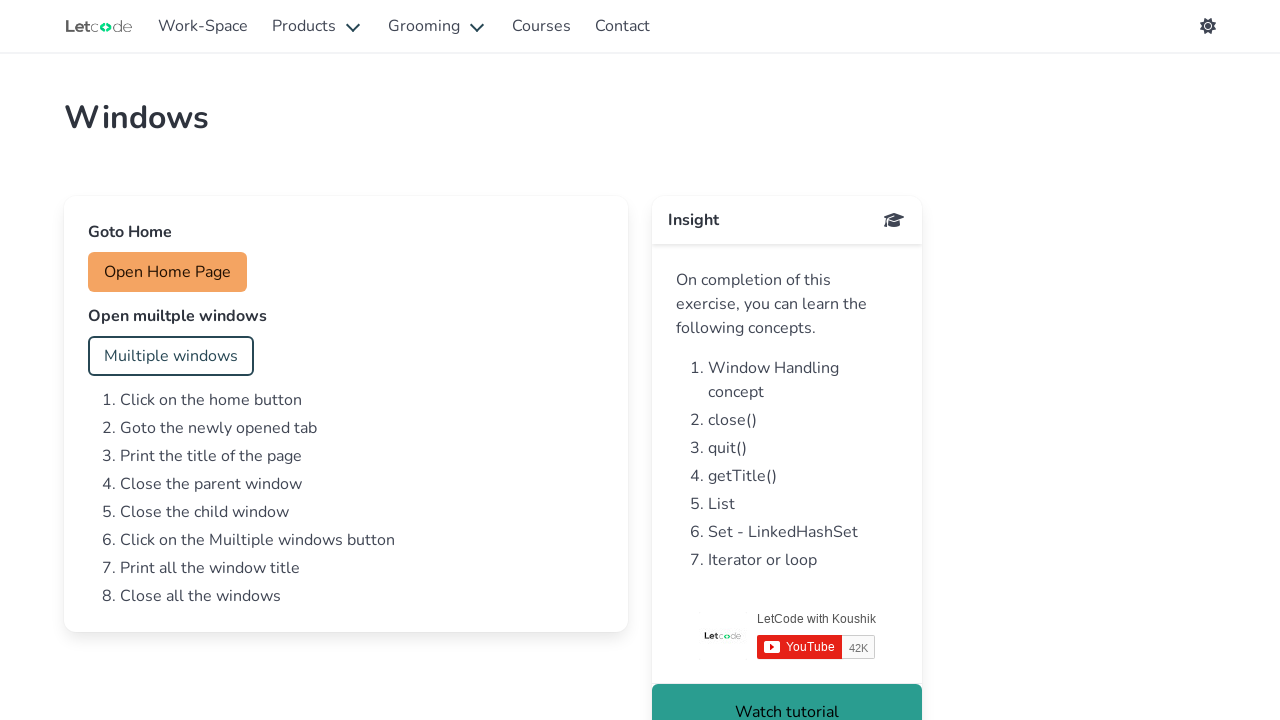